Tests a voice generator website by clearing a textarea, entering text to speak, and clicking the play button to generate speech

Starting URL: http://onlinetonegenerator.com/voice-generator.html

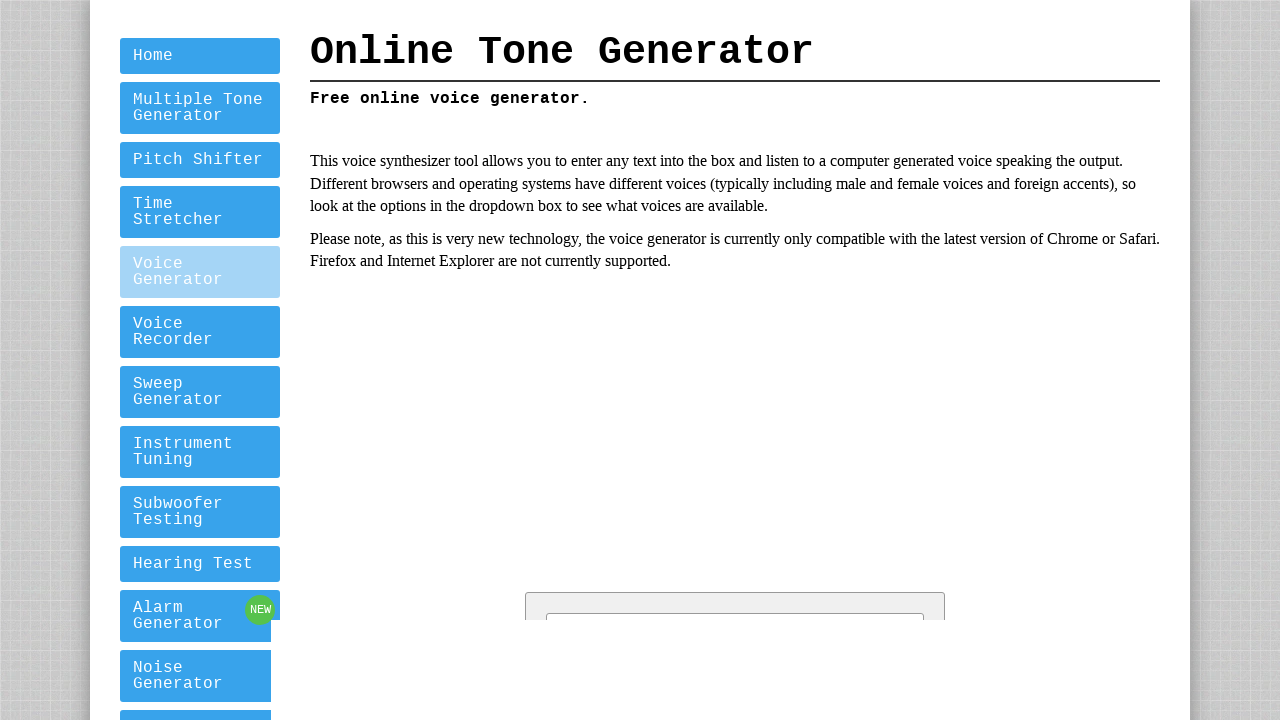

Clicked on the textarea element at (735, 360) on textarea >> nth=0
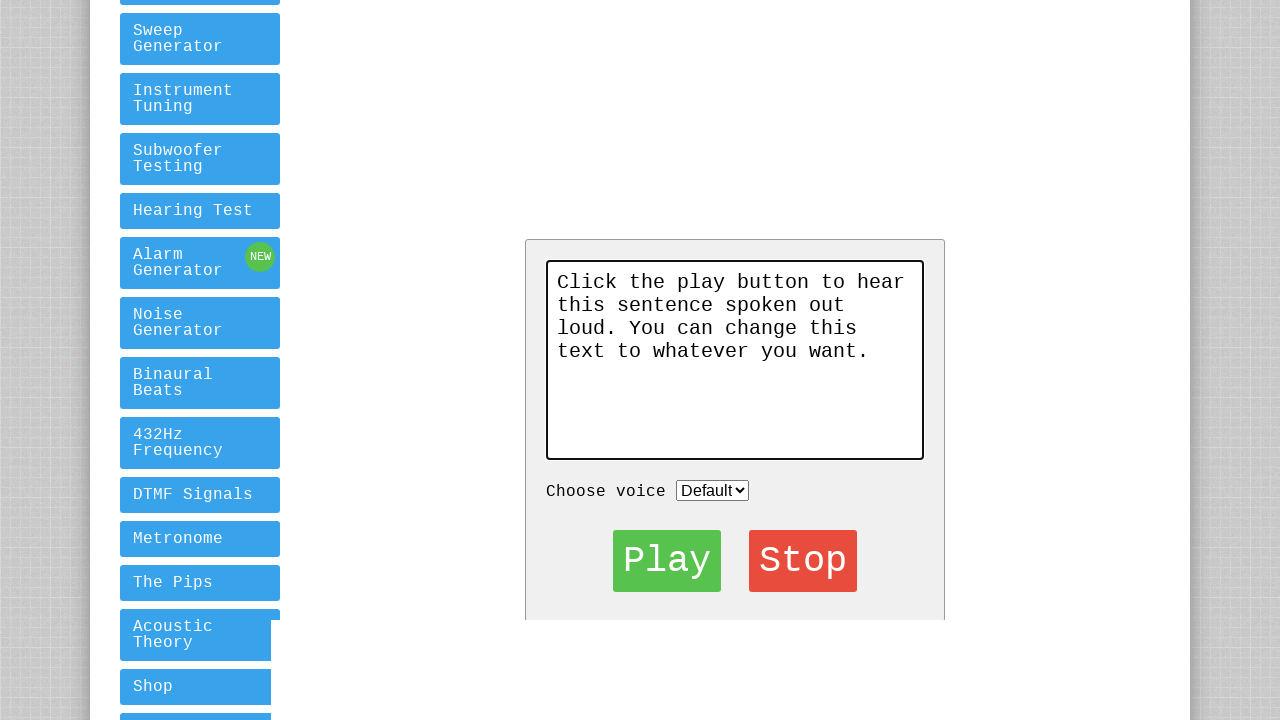

Selected all text in textarea with Ctrl+A on textarea >> nth=0
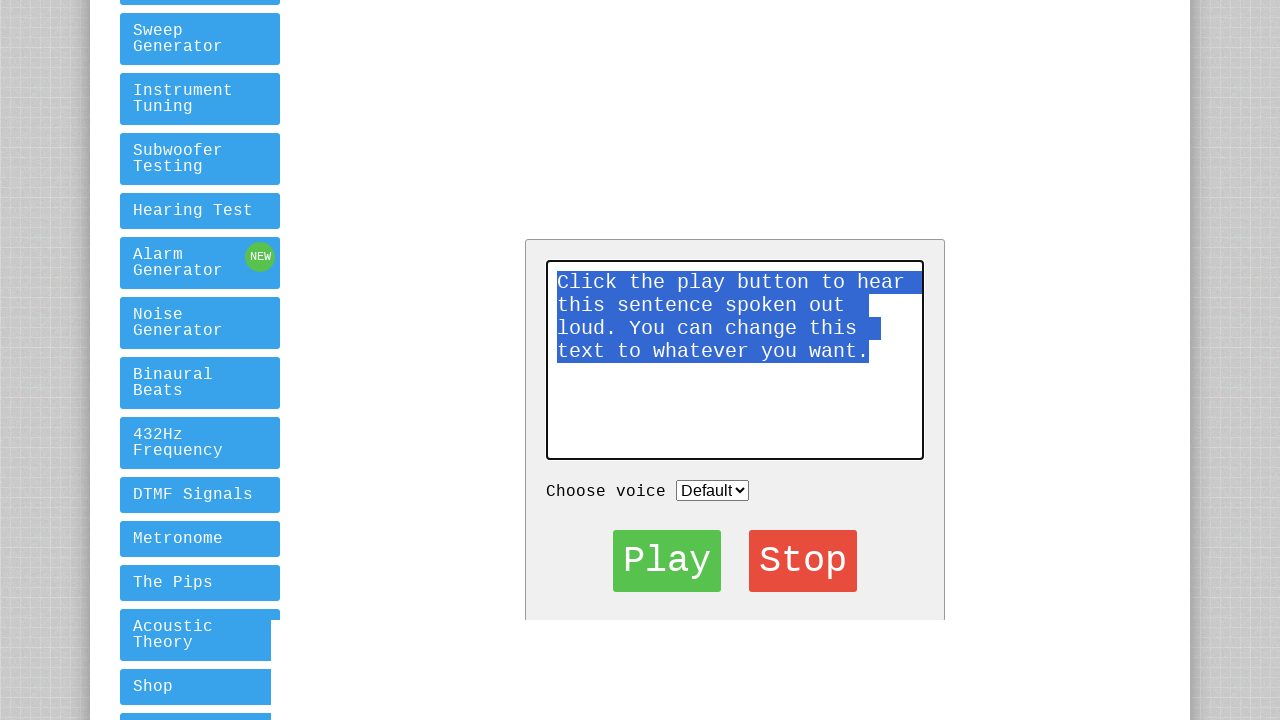

Cleared textarea by pressing Backspace on textarea >> nth=0
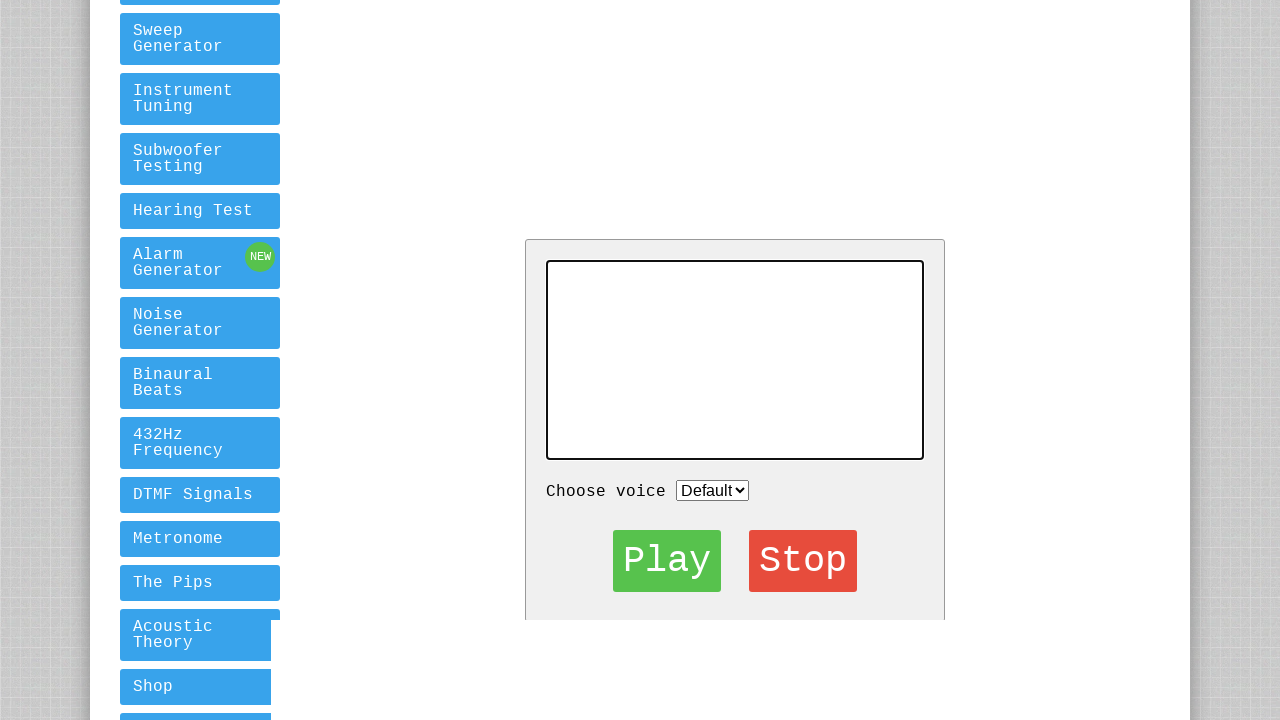

Filled textarea with text 'Hello World, this is a test message' on textarea >> nth=0
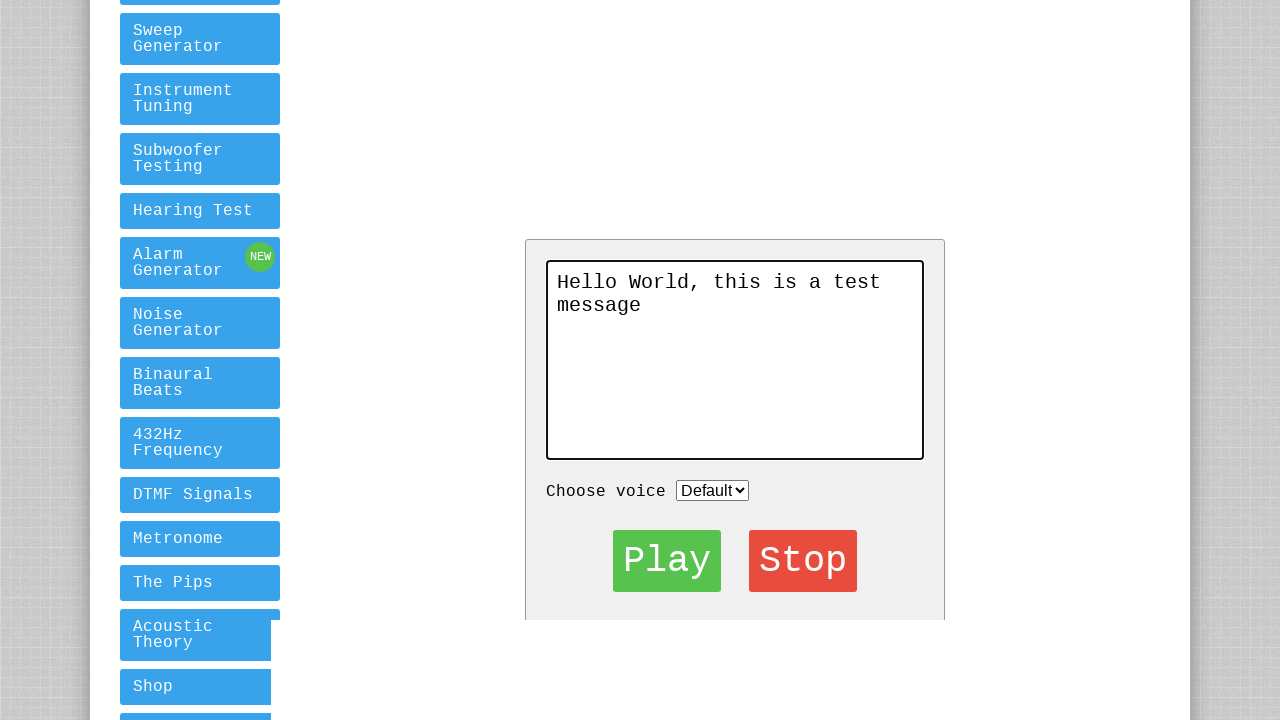

Clicked the play button to generate voice at (667, 561) on .beginTuning
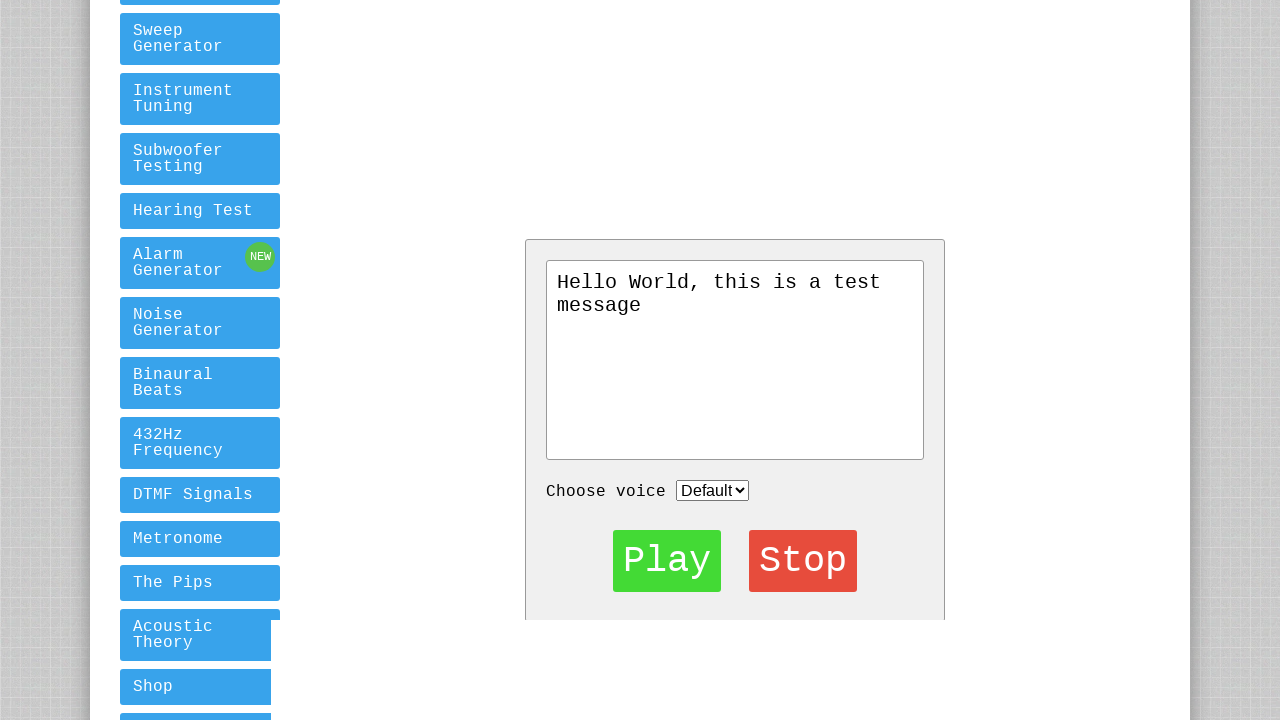

Waited 2 seconds for audio generation to start
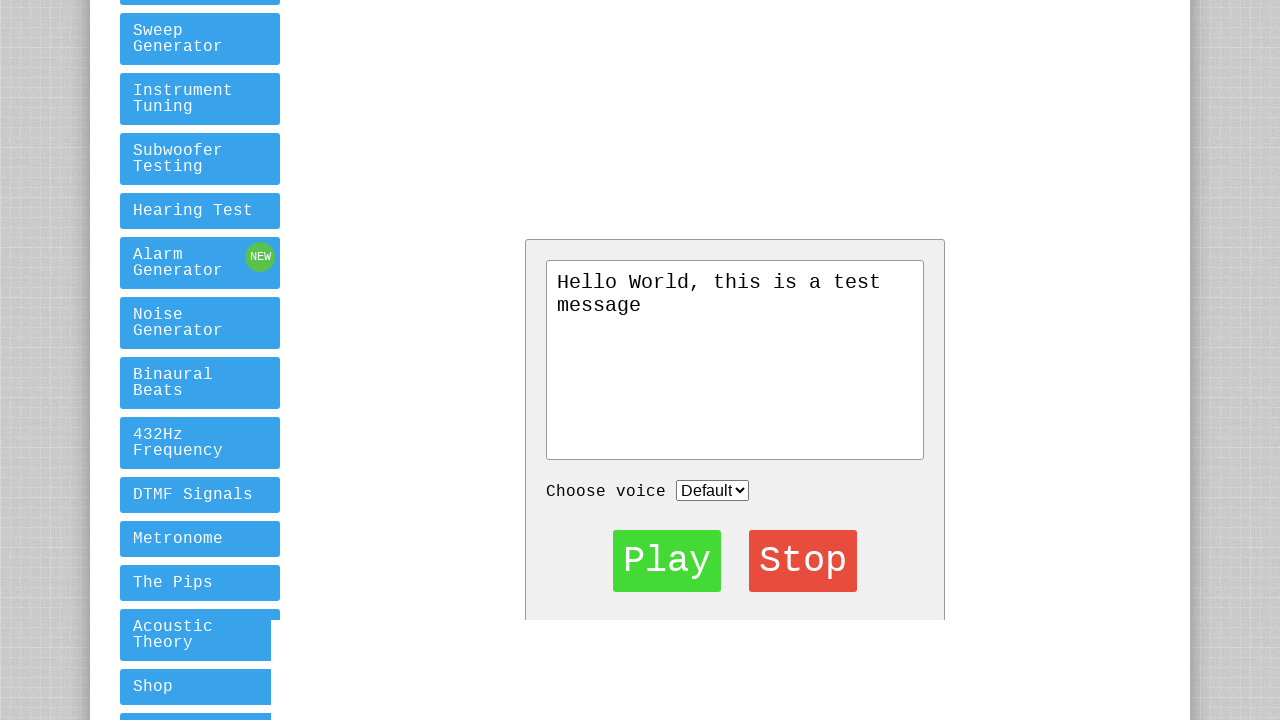

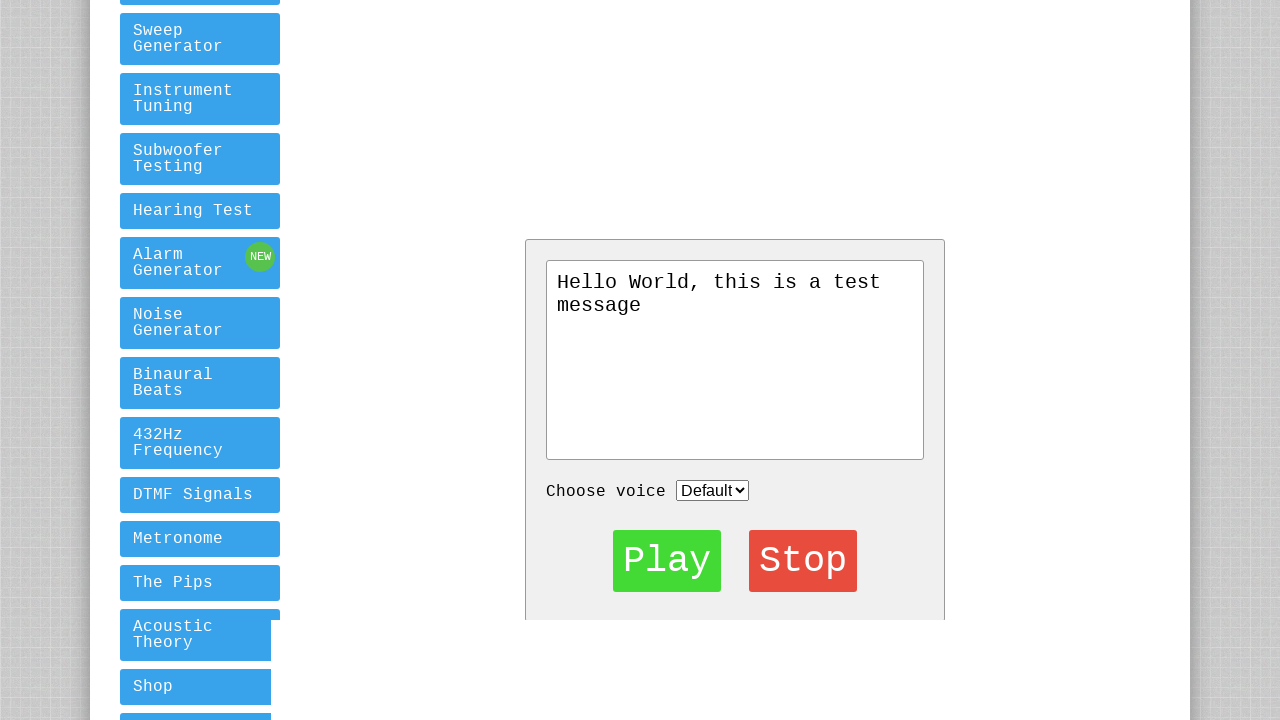